Tests an explicit wait scenario where the script waits for a price element to show $100, then clicks a book button, reads a value, calculates a mathematical result using logarithm and sine functions, fills in the answer field, and submits the form.

Starting URL: http://suninjuly.github.io/explicit_wait2.html

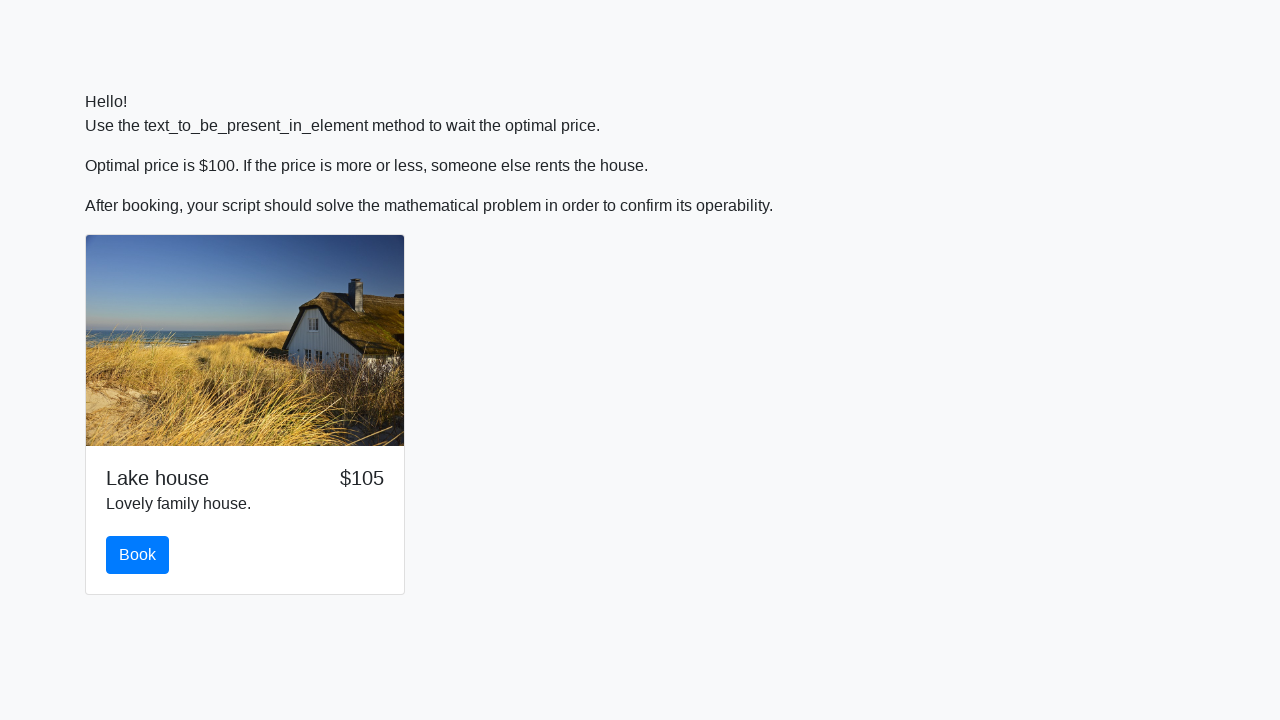

Waited for price element to show $100
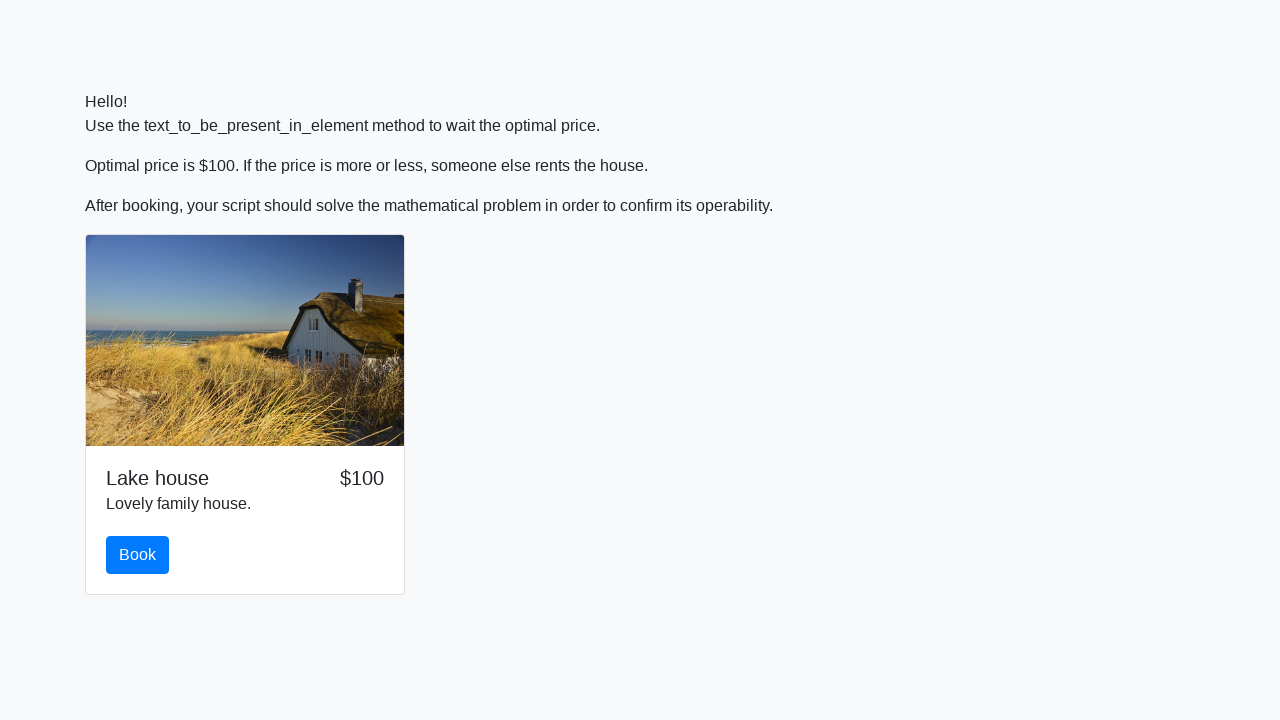

Clicked the book button at (138, 555) on #book
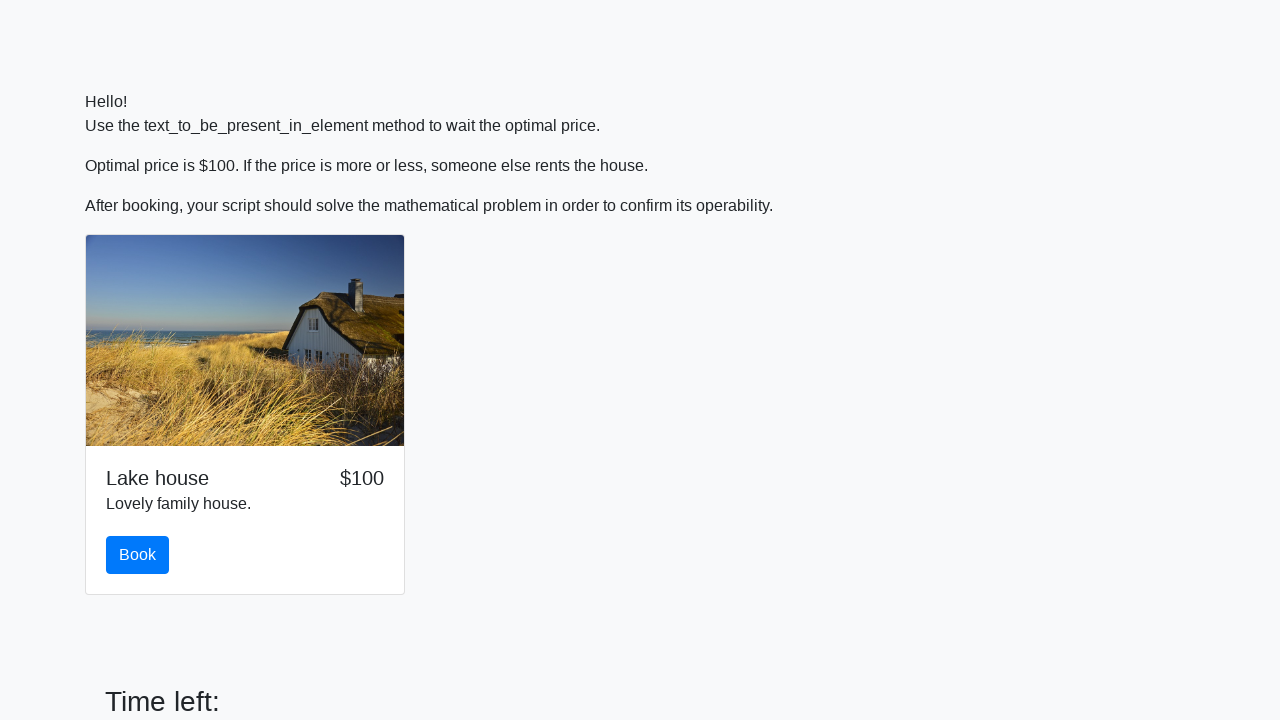

Retrieved text content from input_value element
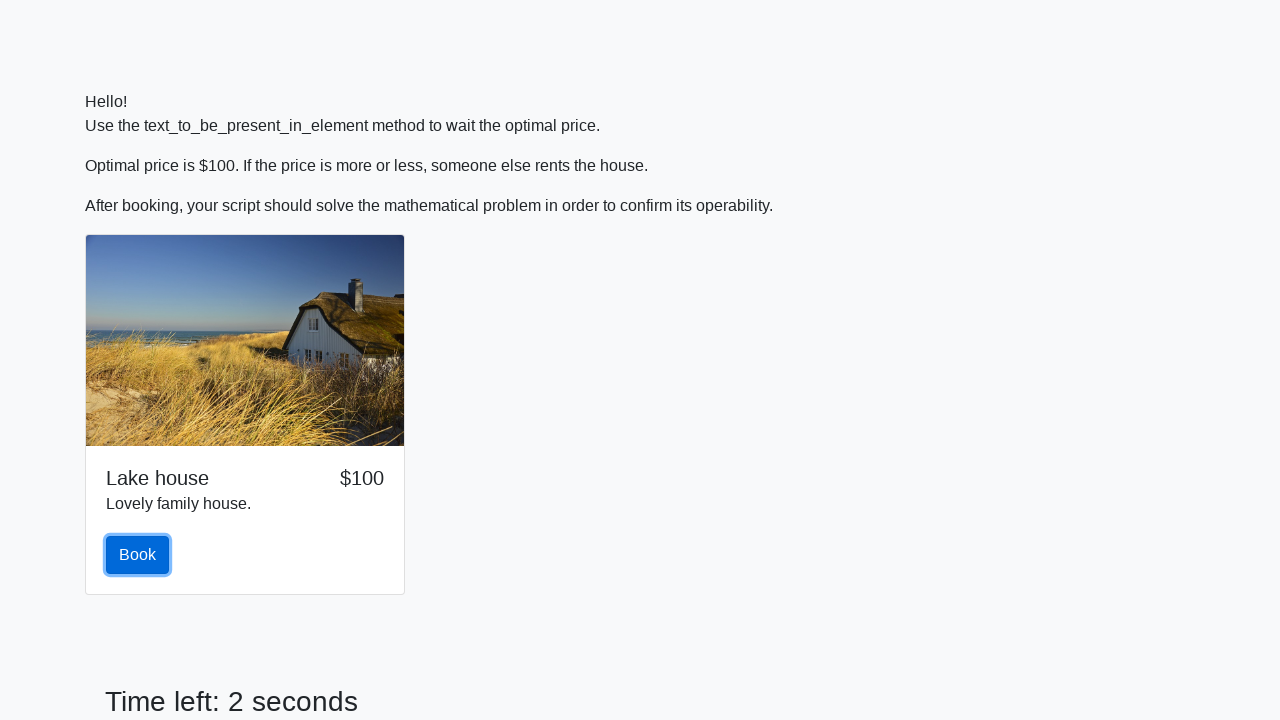

Converted input value to integer: 587
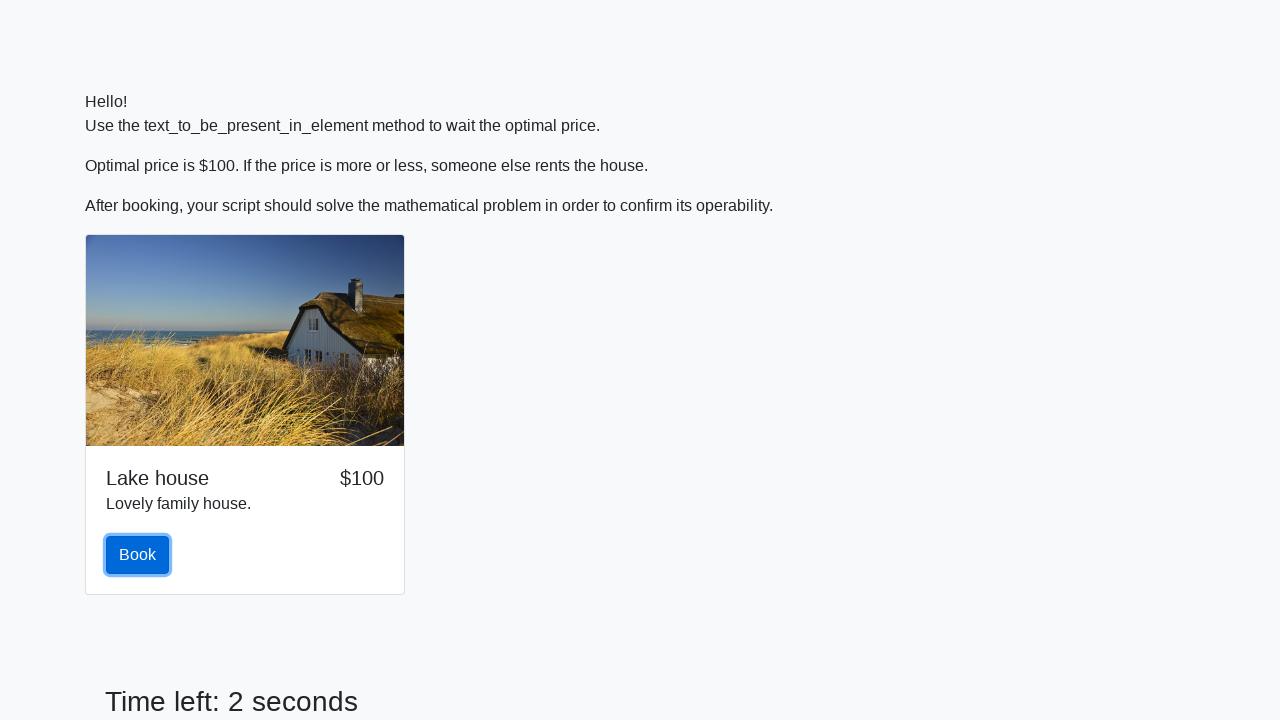

Calculated mathematical result using logarithm and sine functions: 1.7080516230725
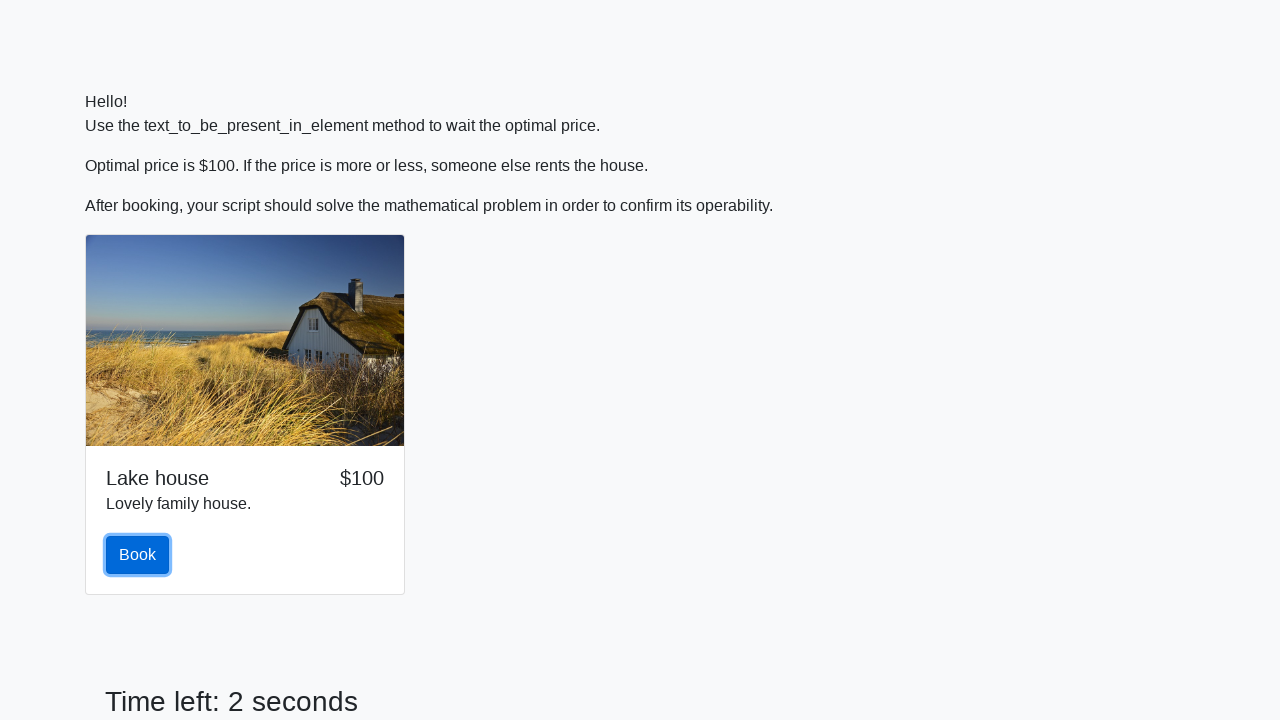

Filled answer field with calculated result: 1.7080516230725 on #answer
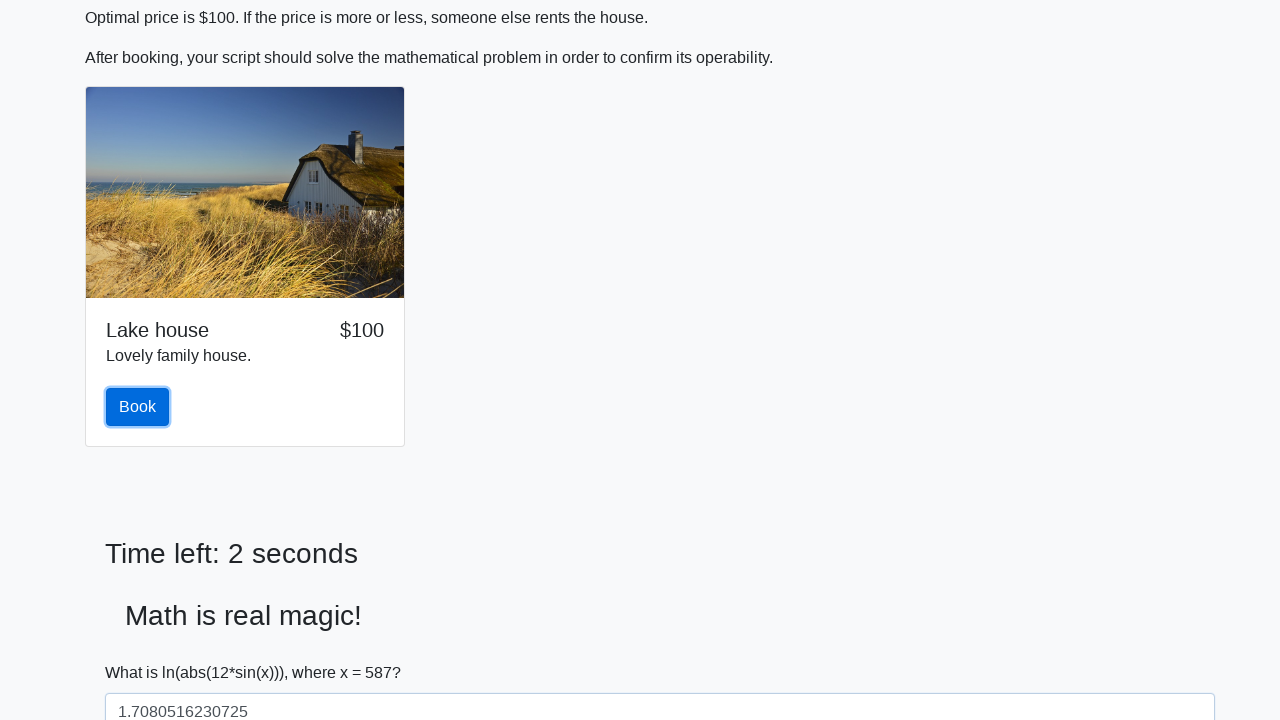

Clicked the solve button to submit the form at (143, 651) on #solve
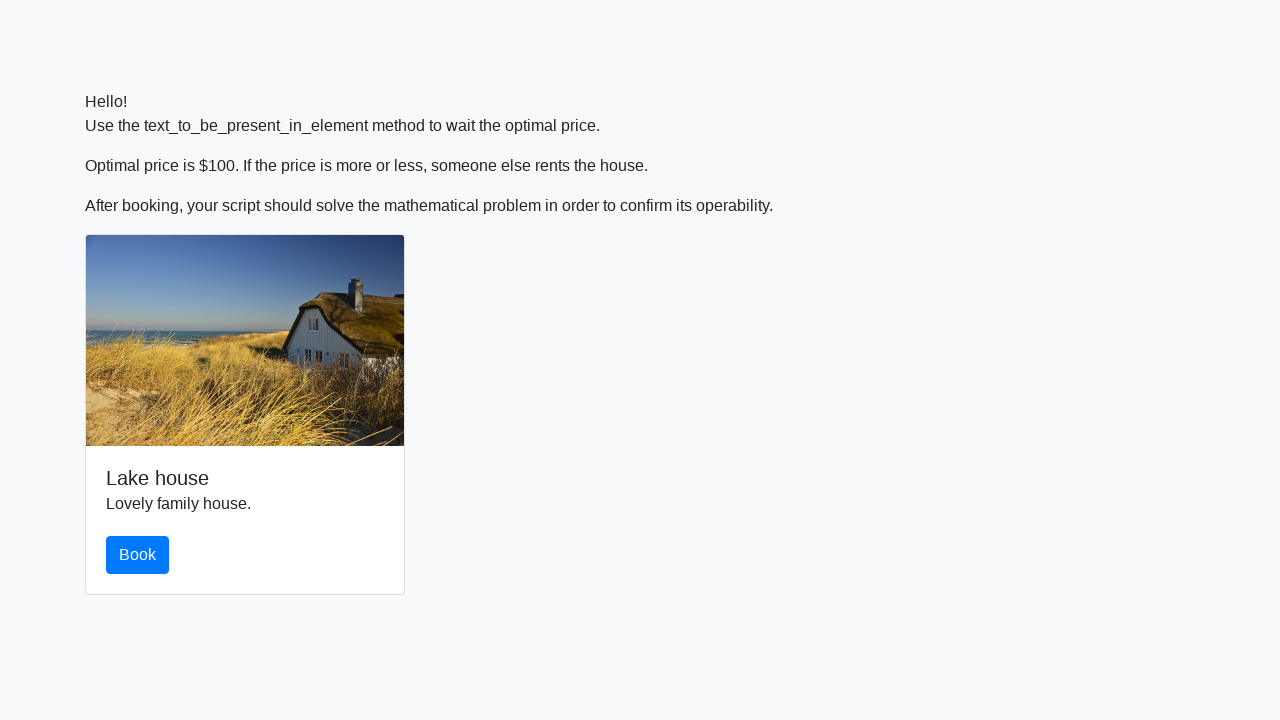

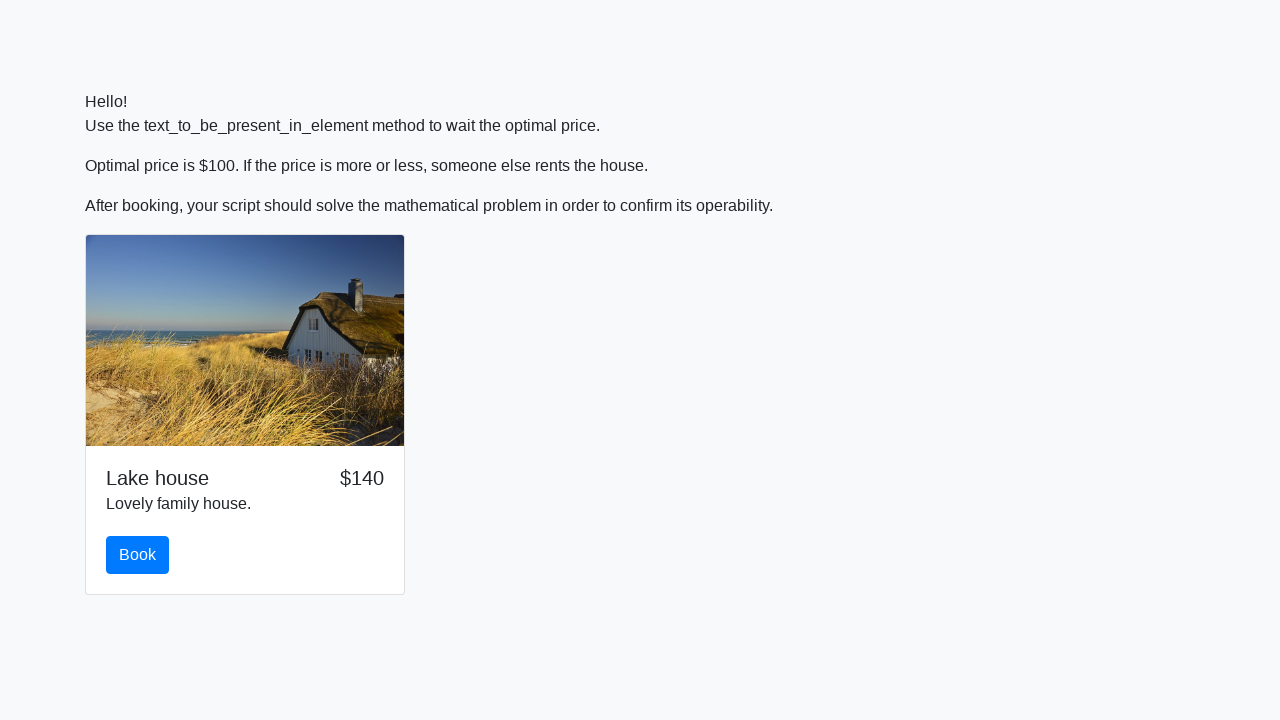